Tests dropdown selection functionality by selecting "Two" from a dropdown menu and verifying the selection was successful

Starting URL: https://www.selenium.dev/selenium/web/web-form.html

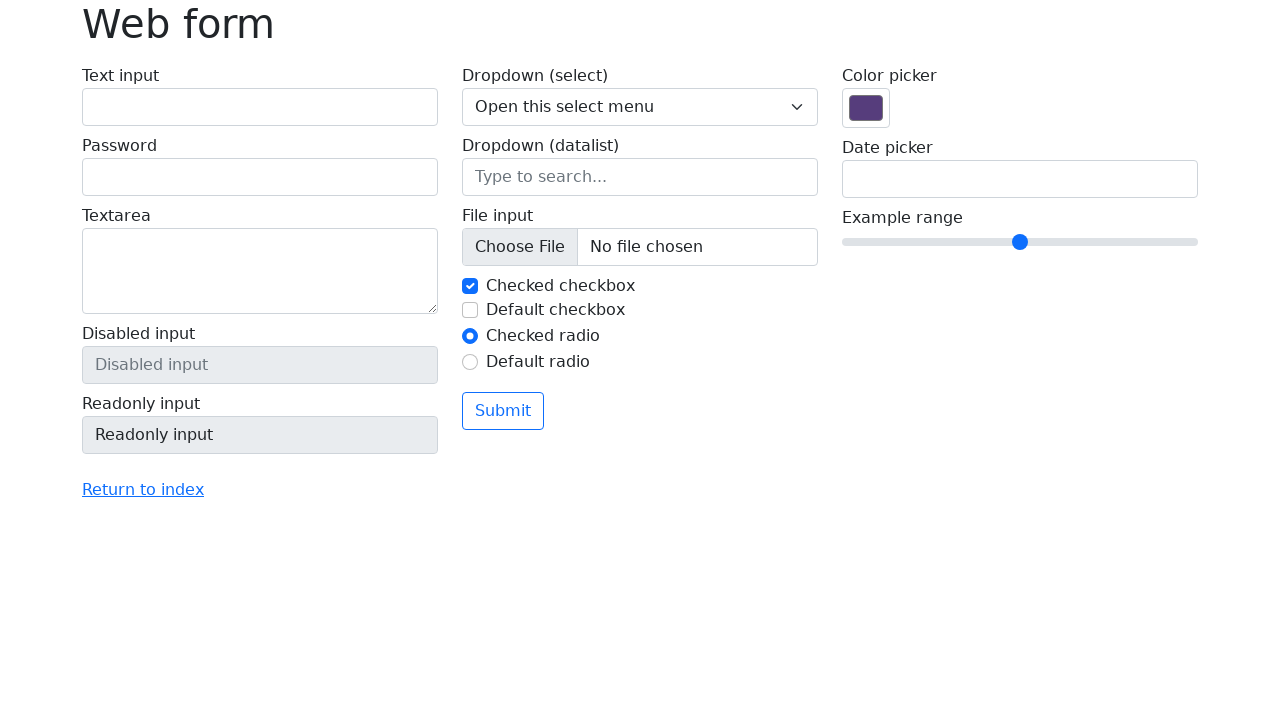

Selected 'Two' from dropdown menu on select[name='my-select']
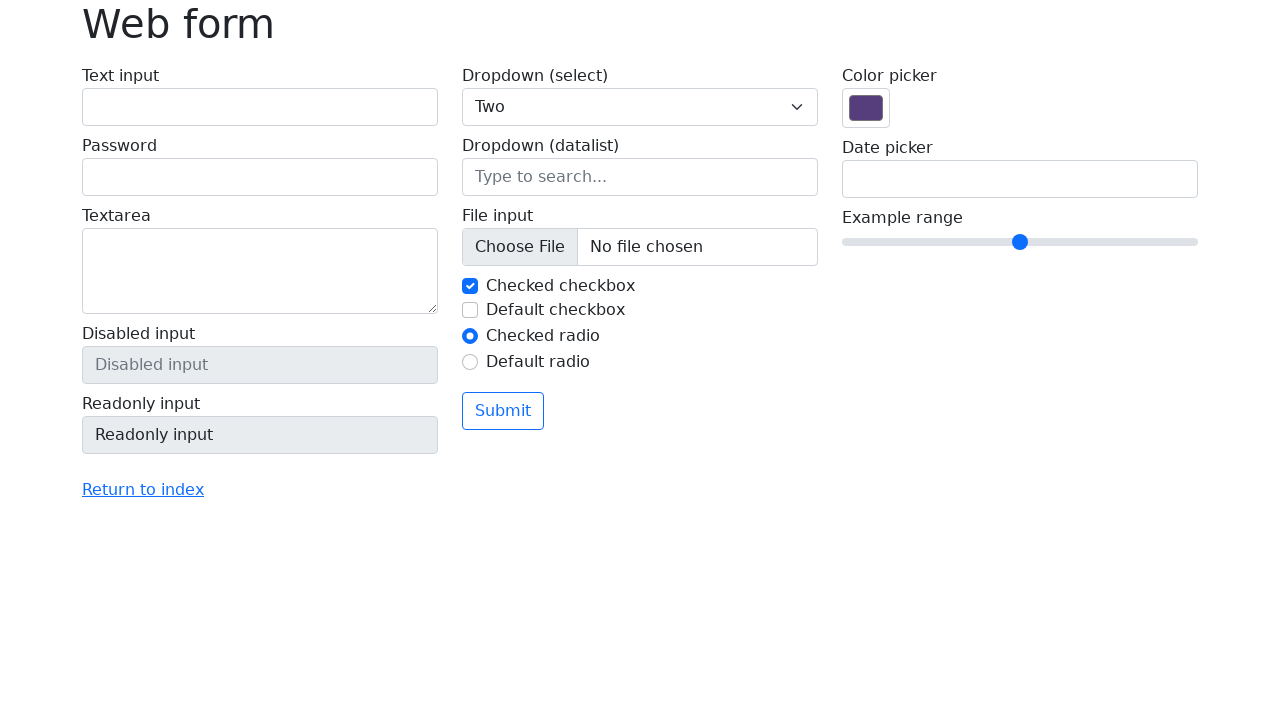

Retrieved selected value from dropdown
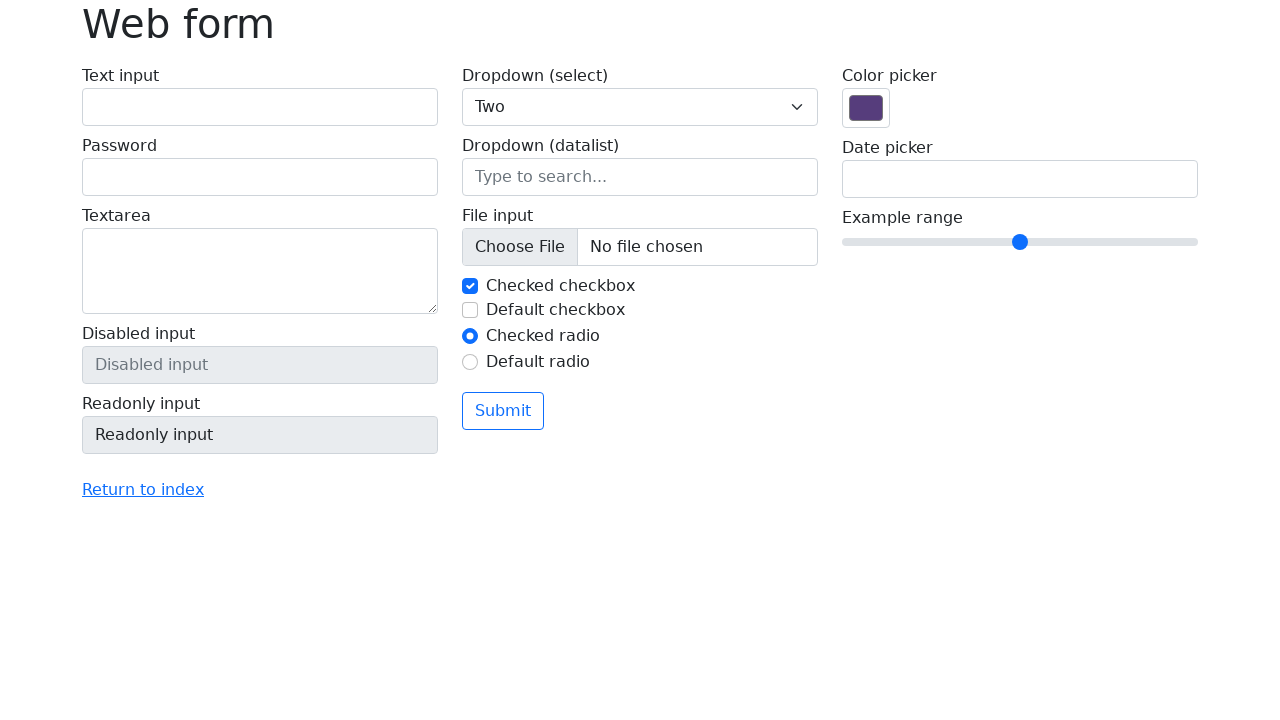

Verified dropdown selection is 'Two'
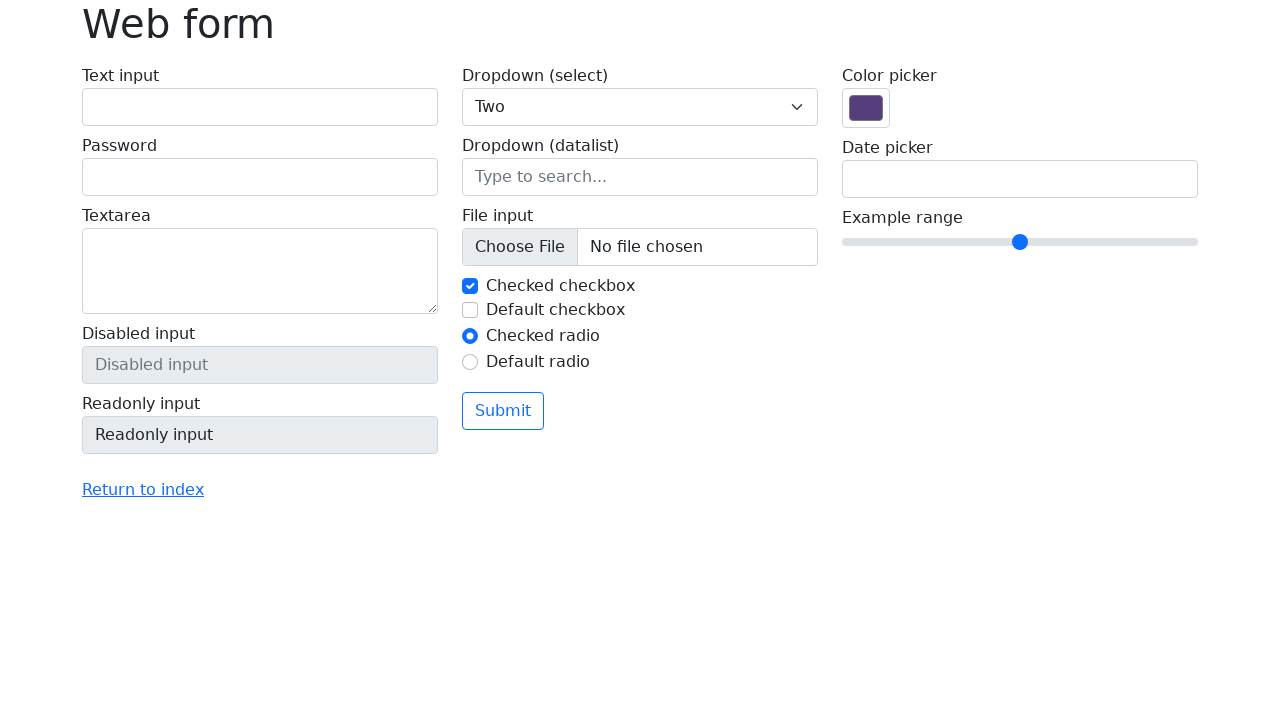

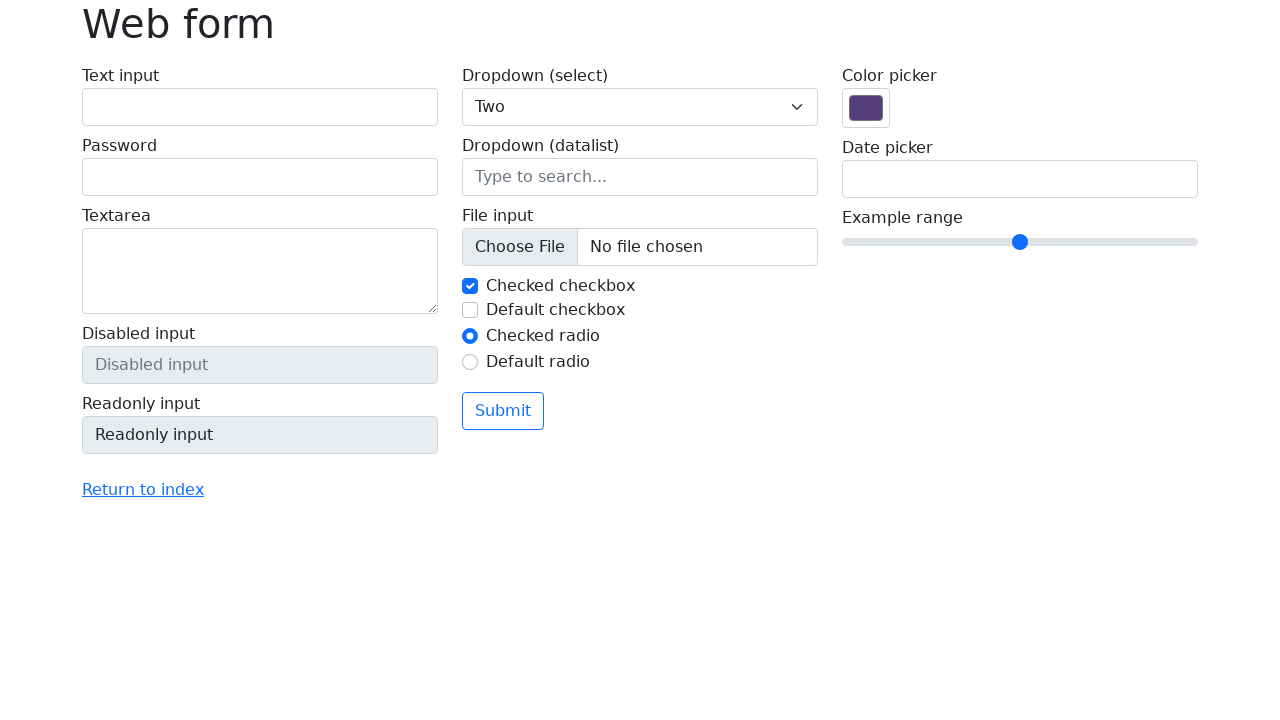